Navigates to syntaxprojects.com and clicks the "Start Practicing" button to access practice examples

Starting URL: https://syntaxprojects.com/

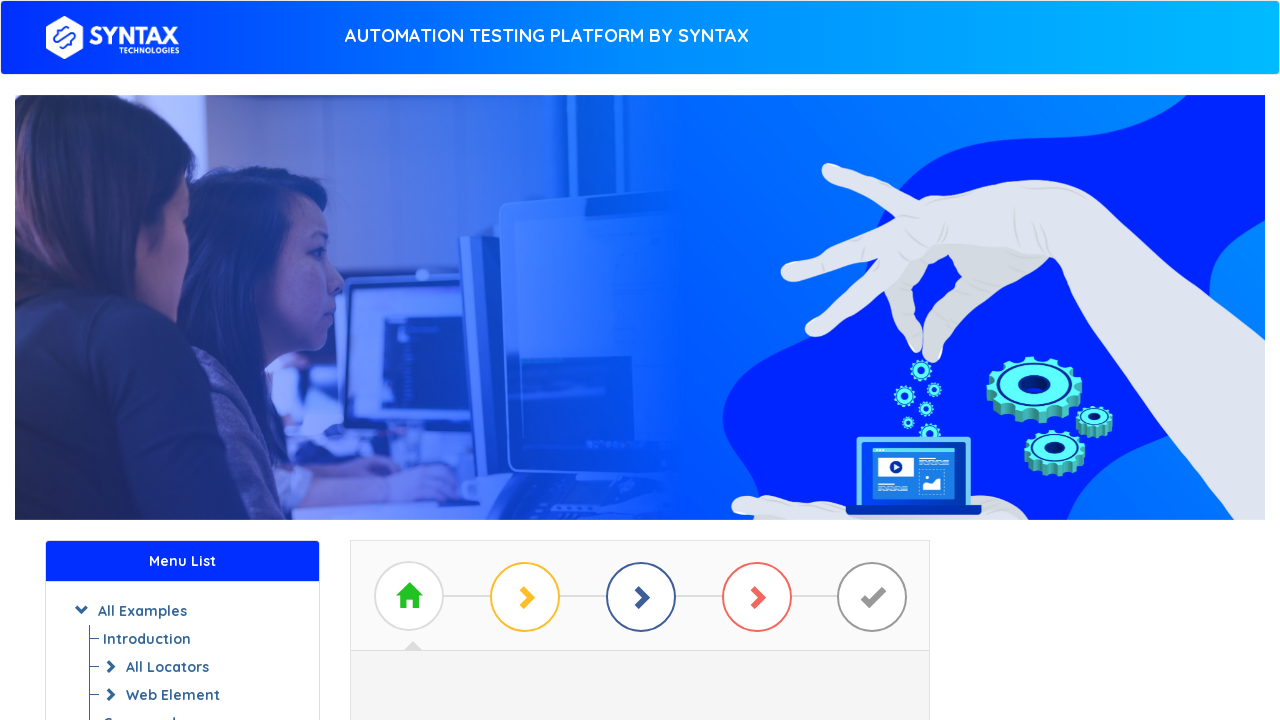

Clicked 'Start Practicing' button to access practice examples at (640, 372) on a#btn_basic_example
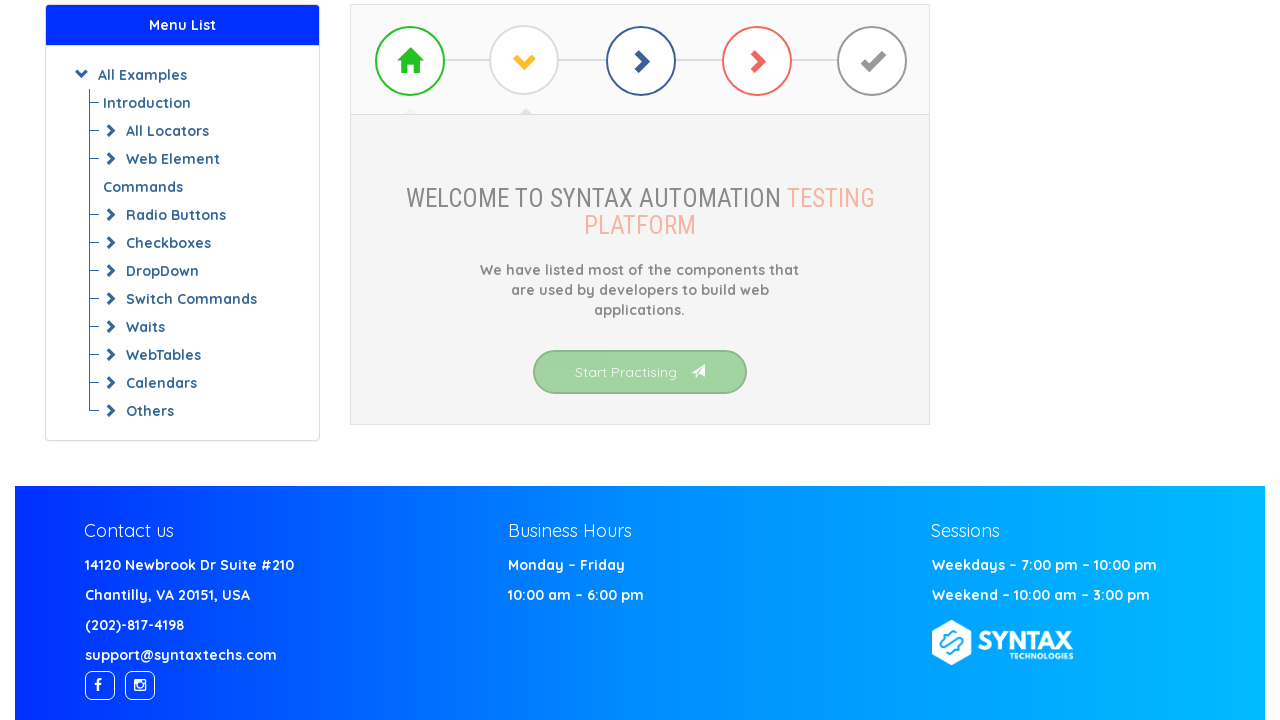

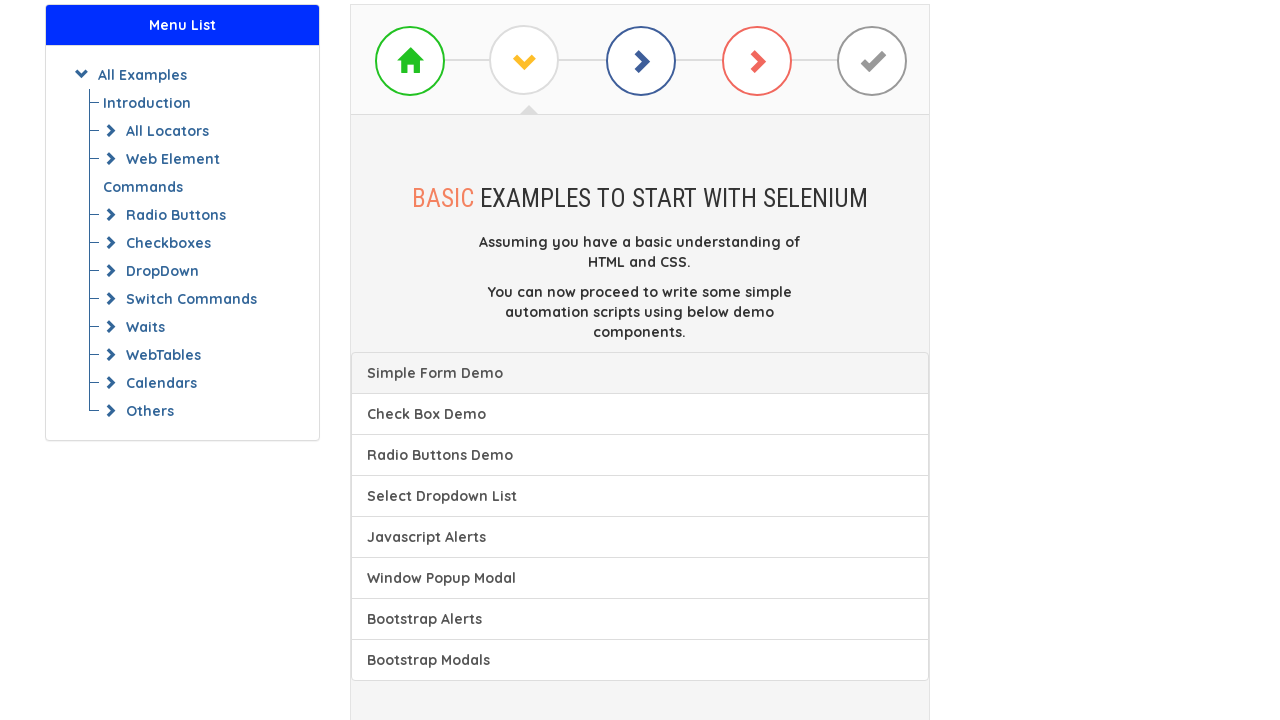